Tests dynamic buttons that become clickable in sequence, clicking through all four buttons and verifying the success message appears

Starting URL: https://testpages.eviltester.com/styled/dynamic-buttons-disabled.html

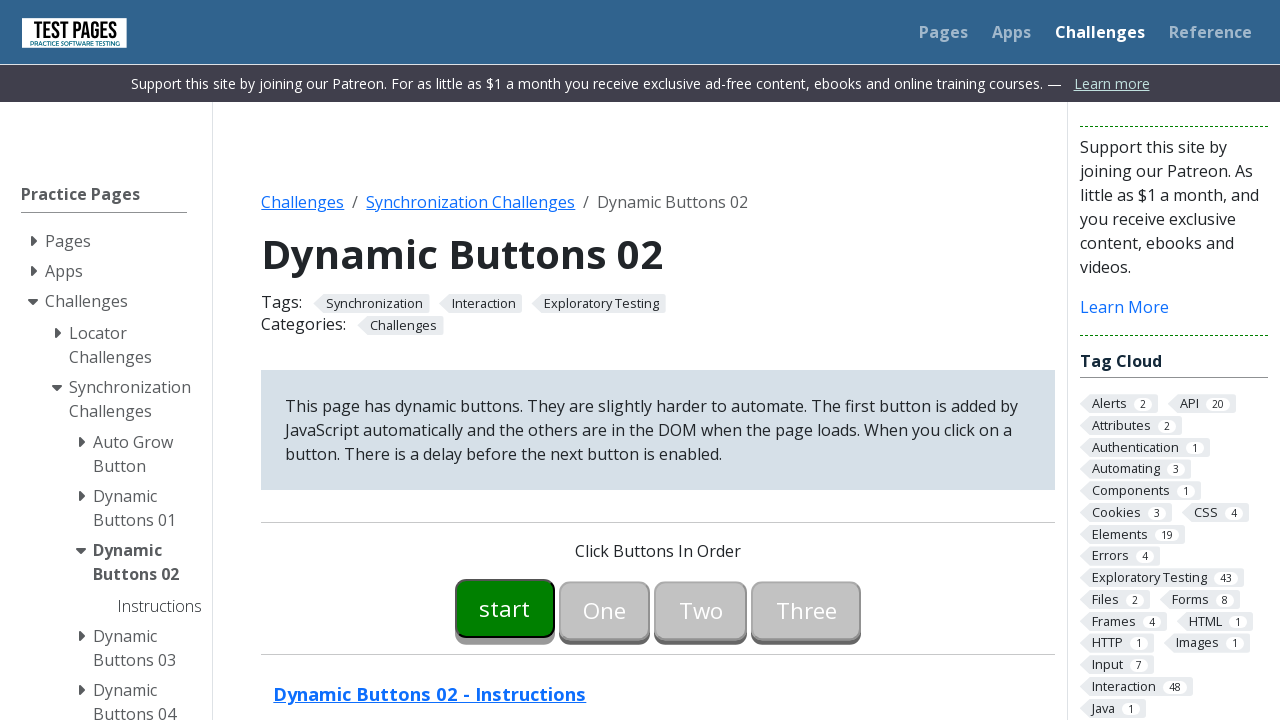

Clicked button00 when it became clickable at (505, 608) on #button00
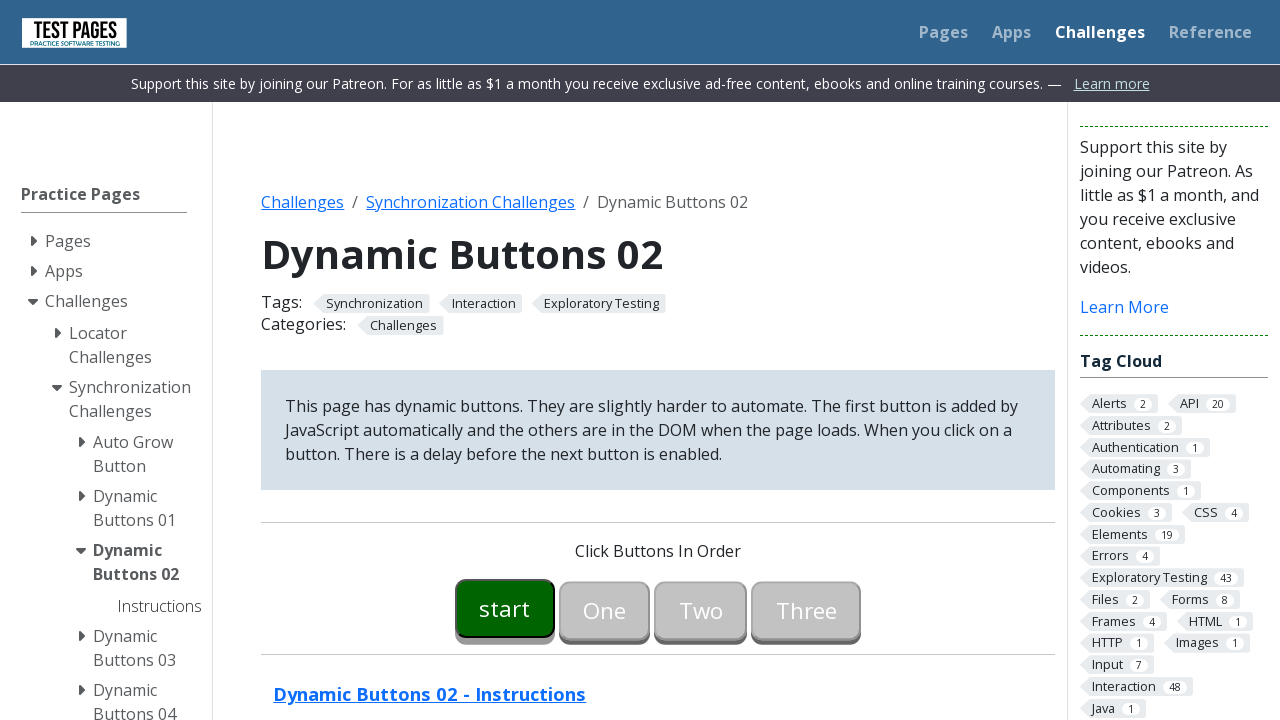

Clicked button01 when it became clickable at (605, 608) on #button01
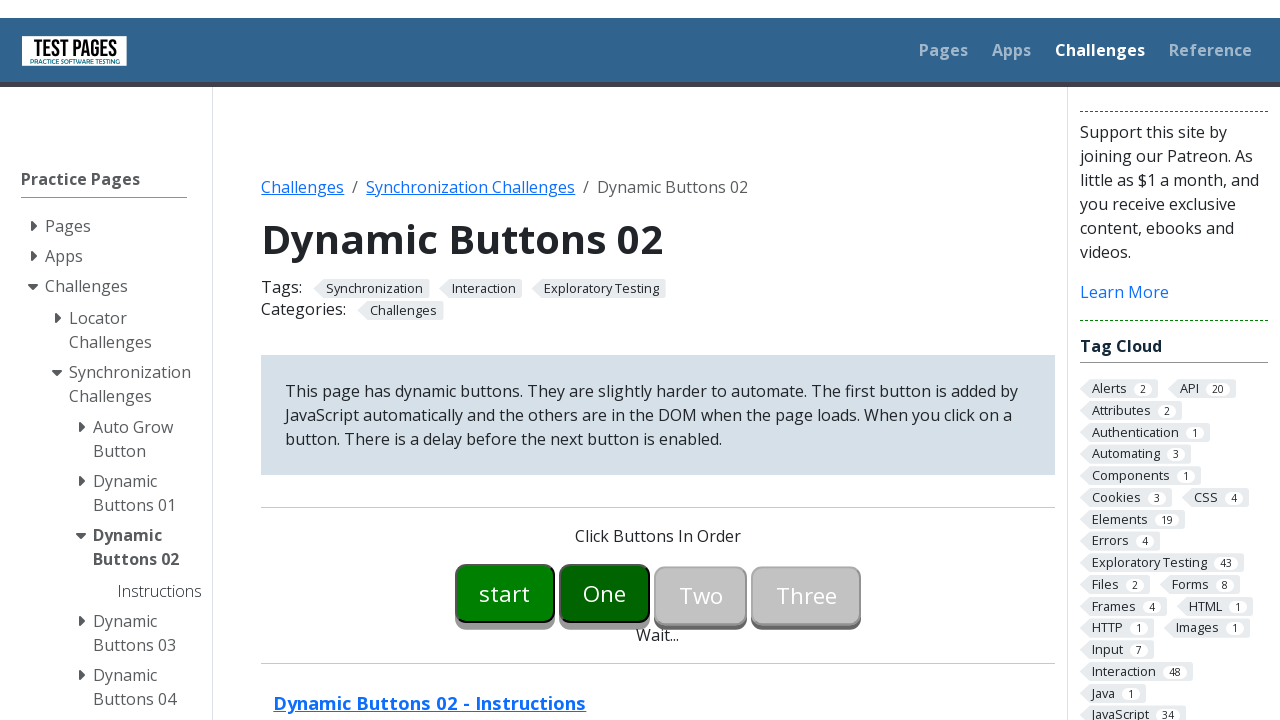

Clicked button02 when it became clickable at (701, 360) on #button02
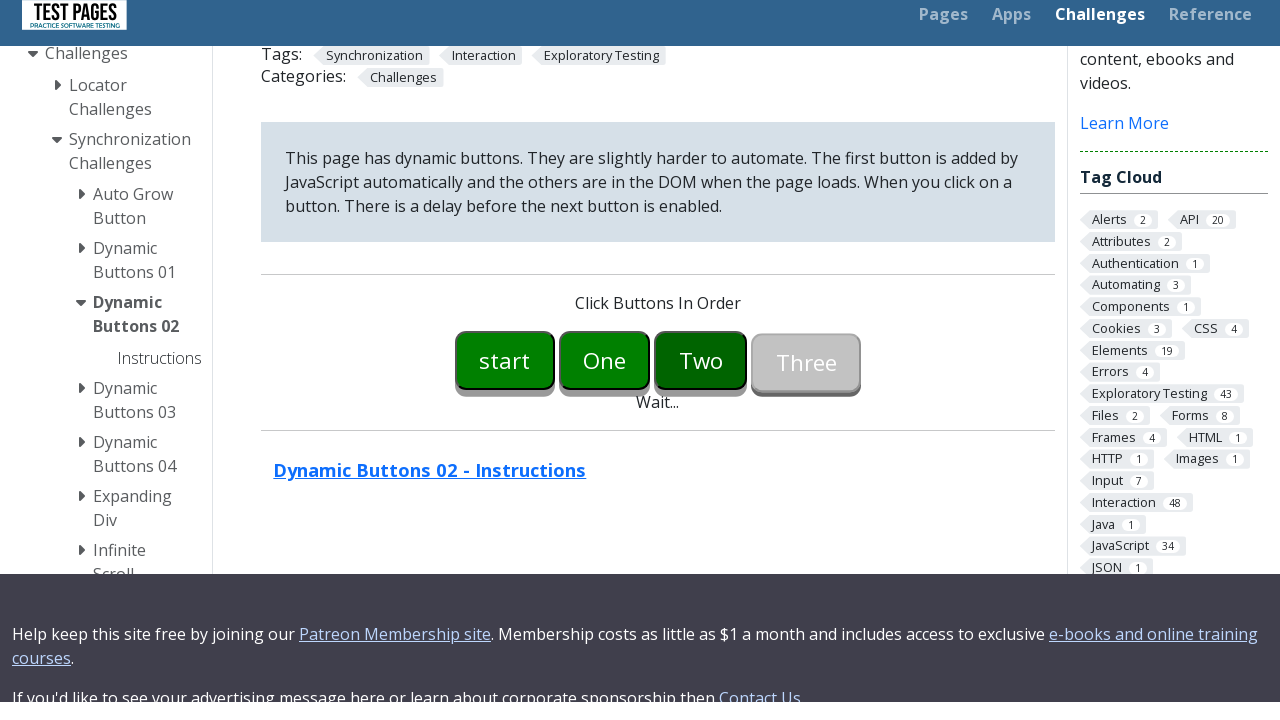

Clicked button03 when it became clickable at (806, 608) on #button03
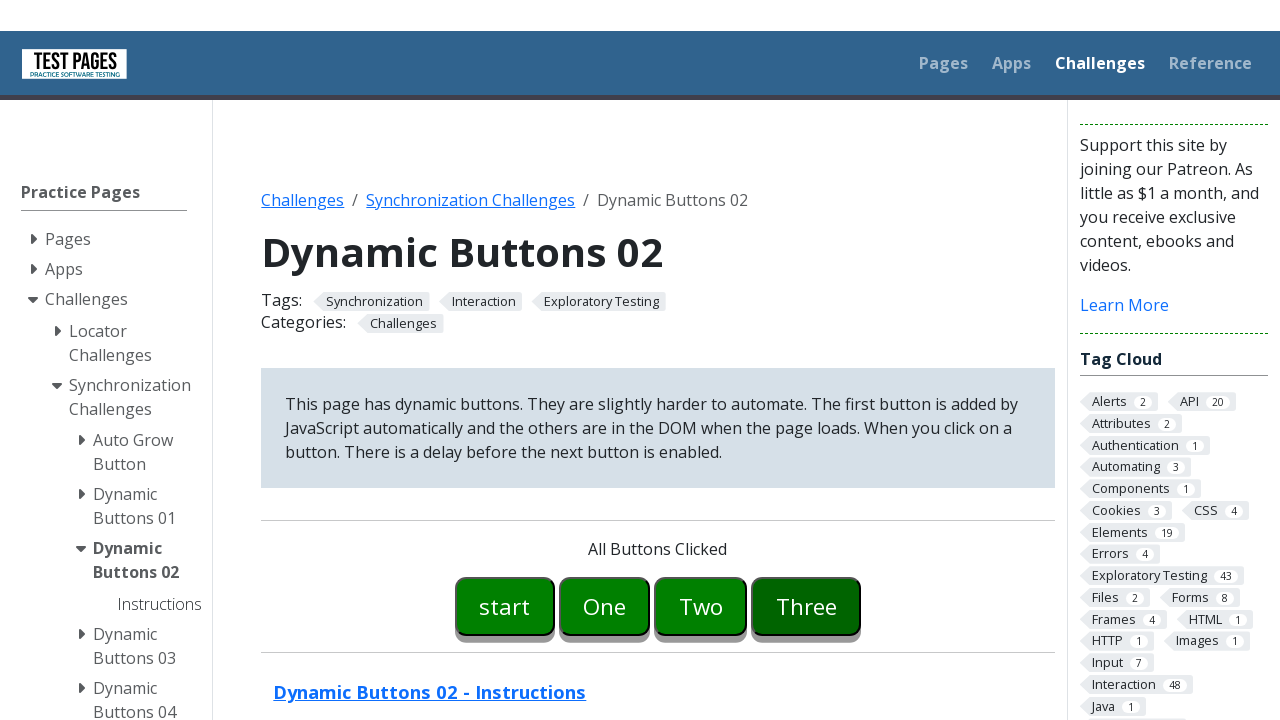

Success message 'All Buttons Clicked' appeared
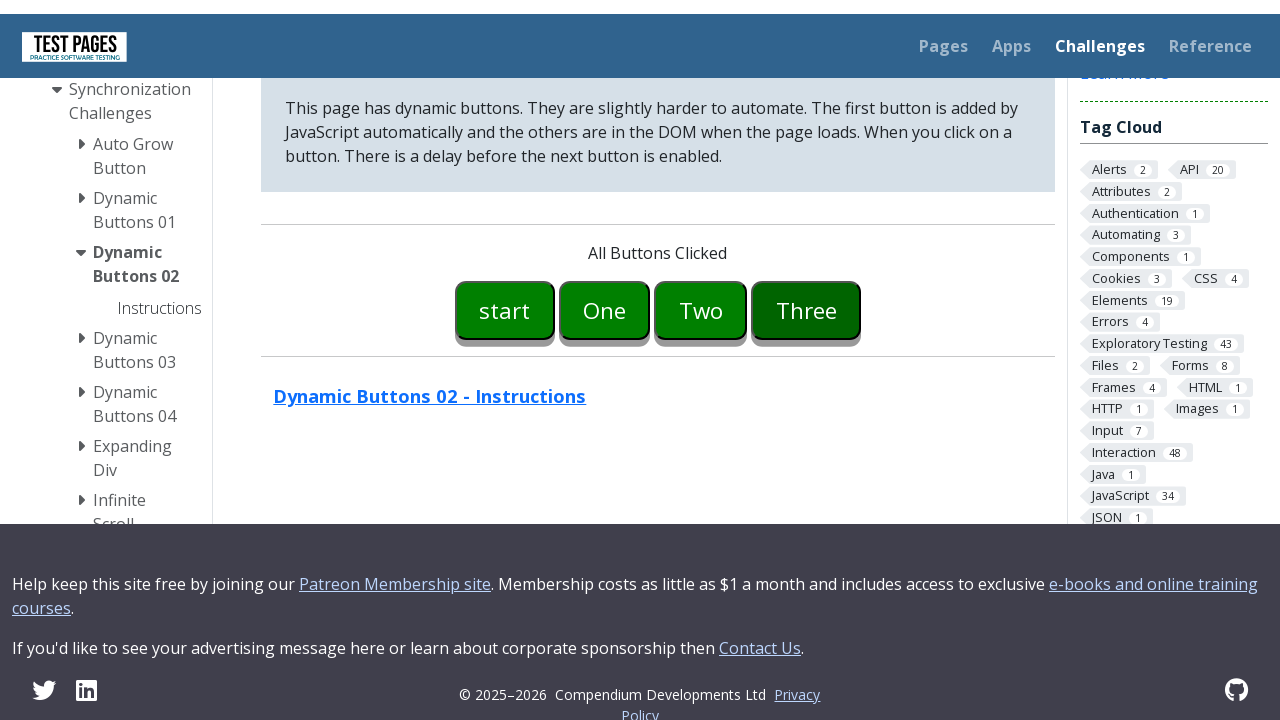

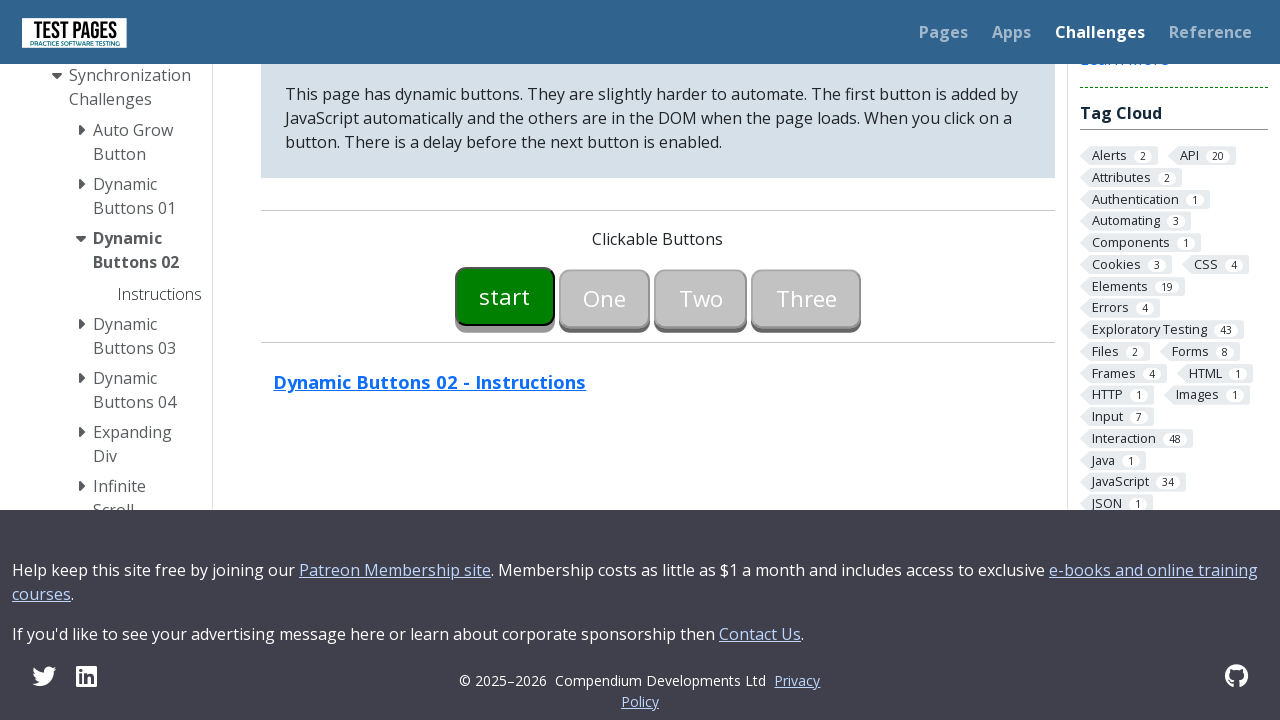